Verifies that the Email input field with placeholder is visible on the Text Box page.

Starting URL: https://demoqa.com/elements

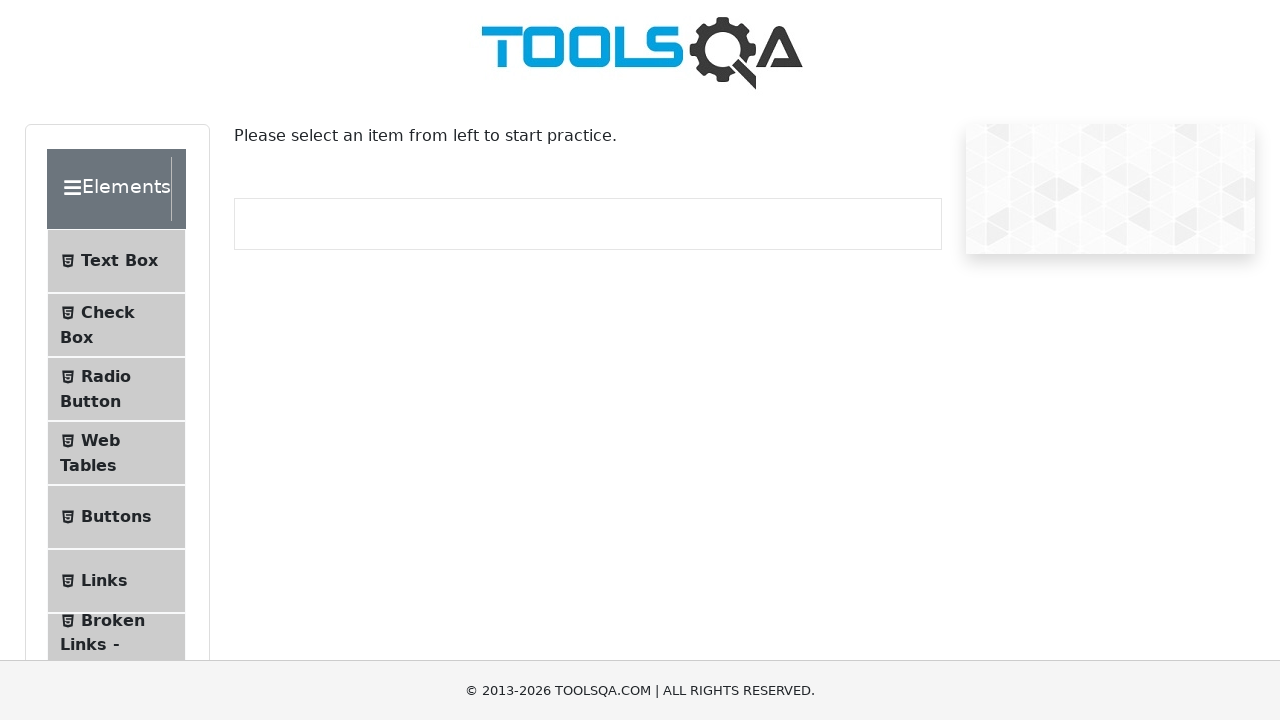

Clicked on Text Box menu item at (119, 261) on internal:text="Text Box"i
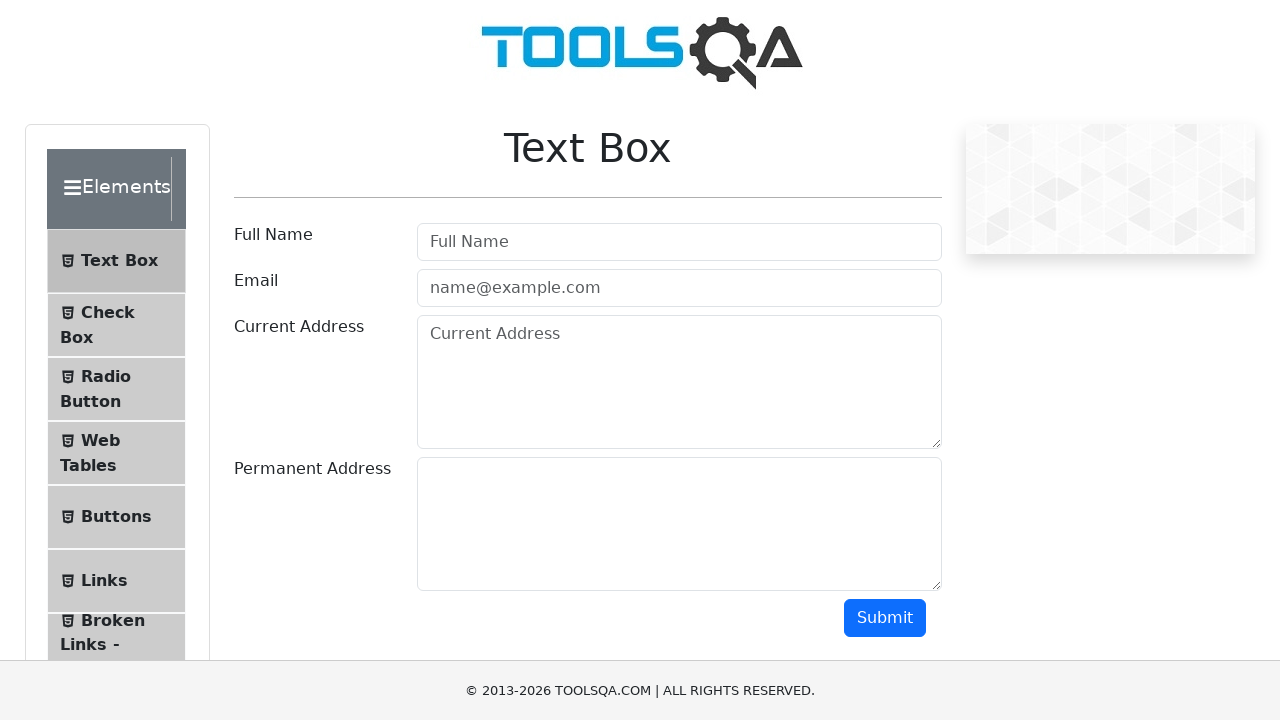

Navigated to Text Box page at https://demoqa.com/text-box
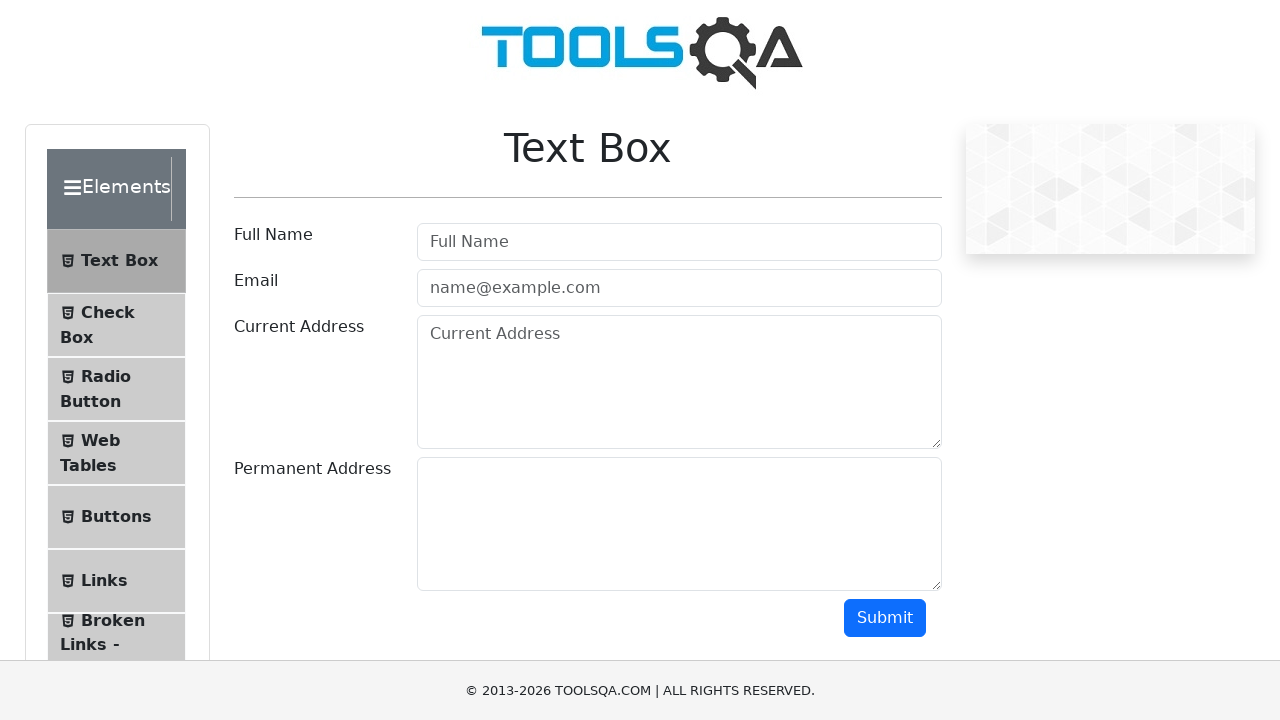

Email input field with placeholder 'name@example.com' is visible
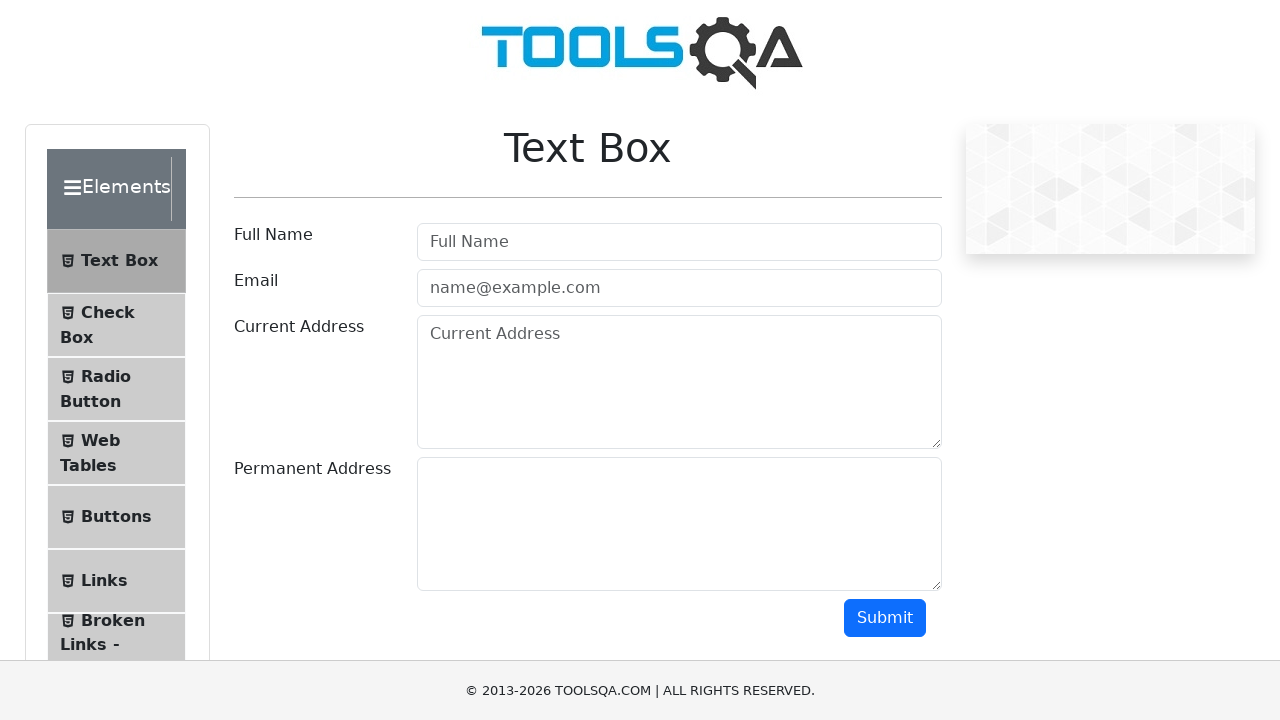

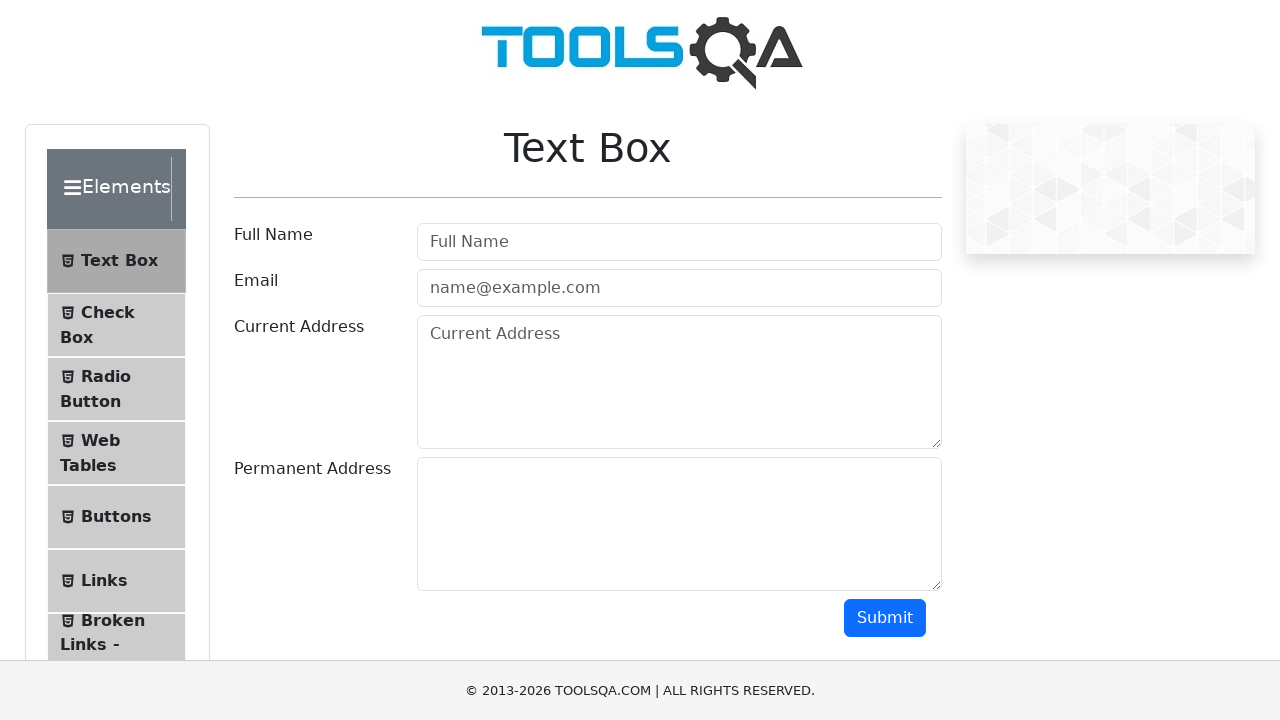